Tests error handling when a number above the maximum threshold (100) is entered

Starting URL: https://kristinek.github.io/site/tasks/enter_a_number

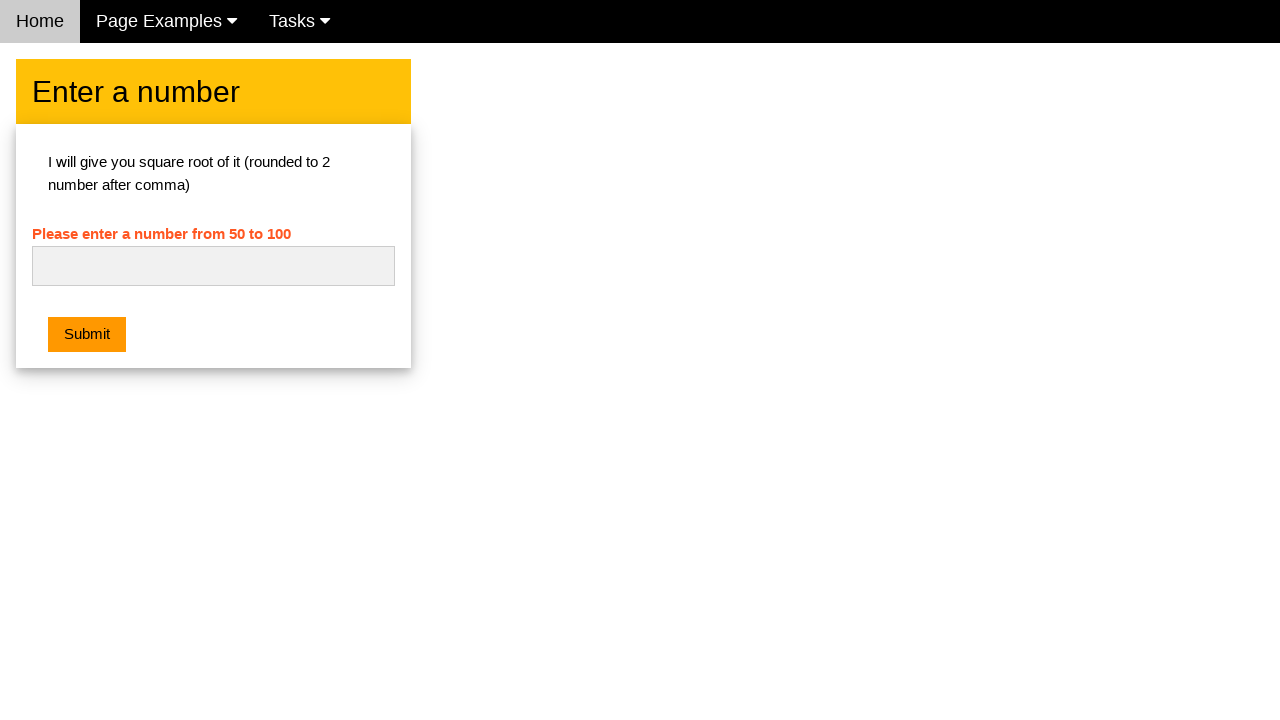

Filled number input with '101' (above maximum threshold of 100) on #numb
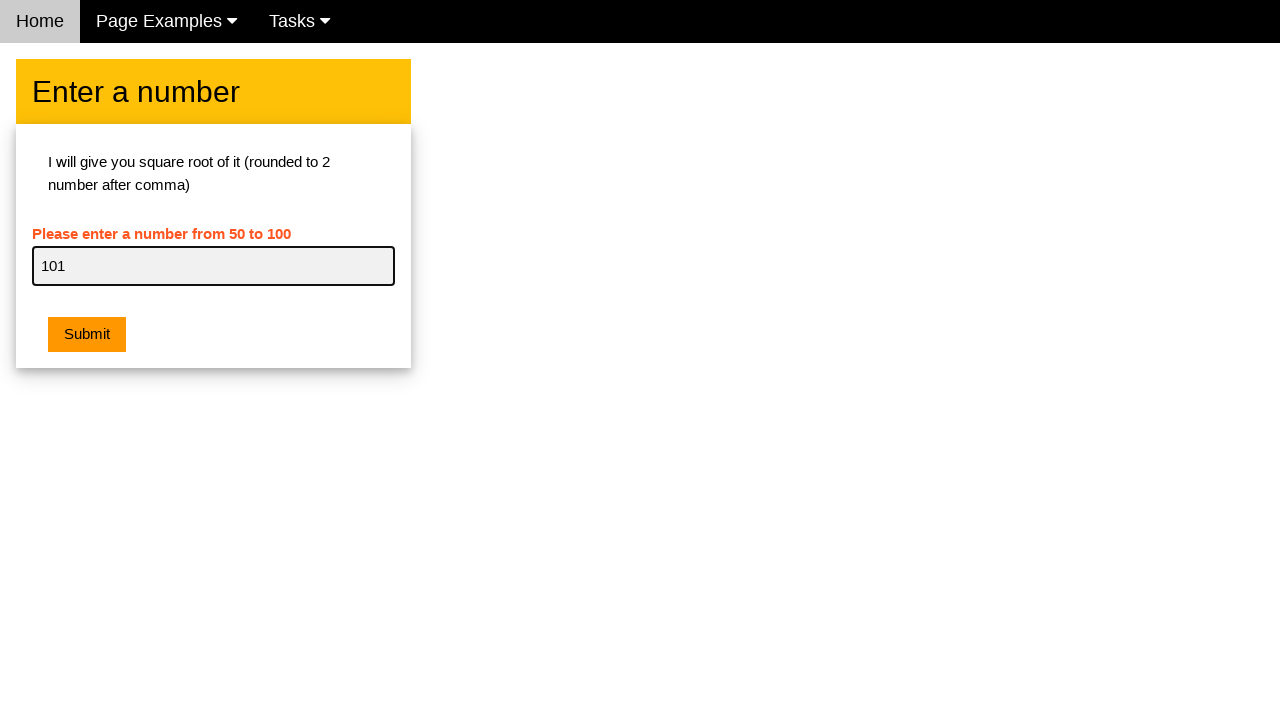

Clicked submit button to submit the number at (87, 335) on xpath=/html/body/div[2]/div/div/div[2]/button
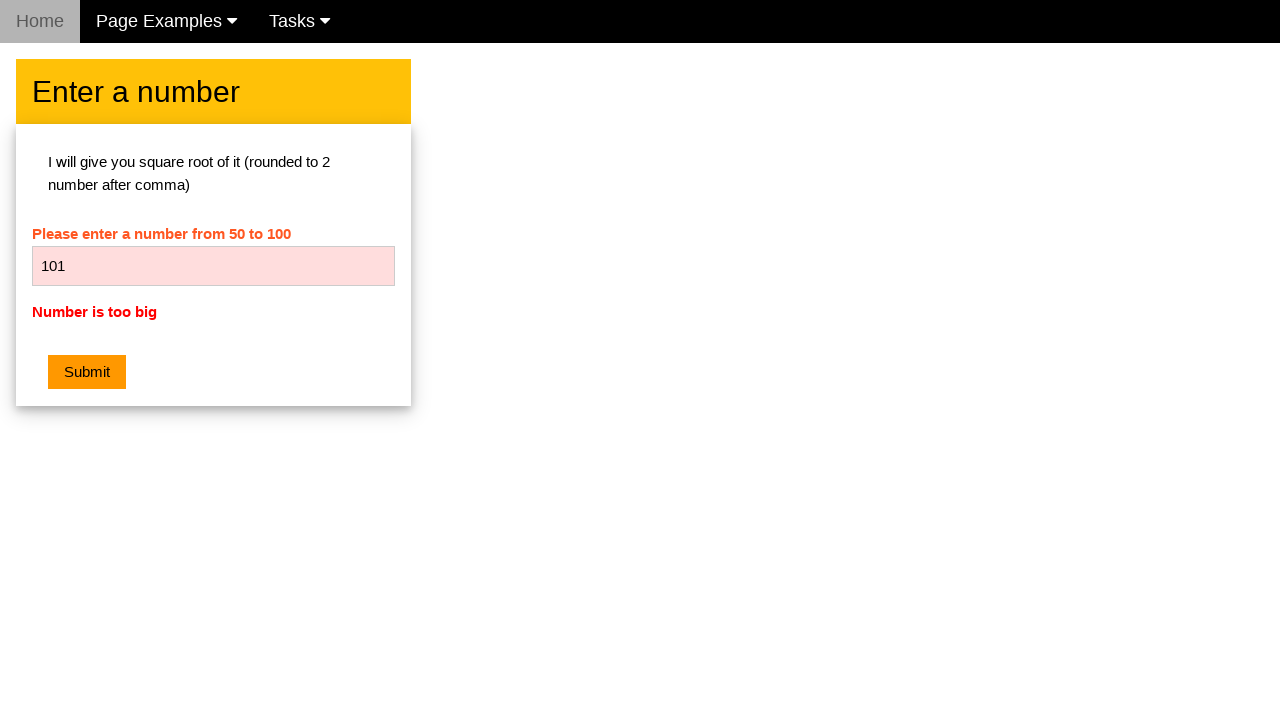

Error message element appeared
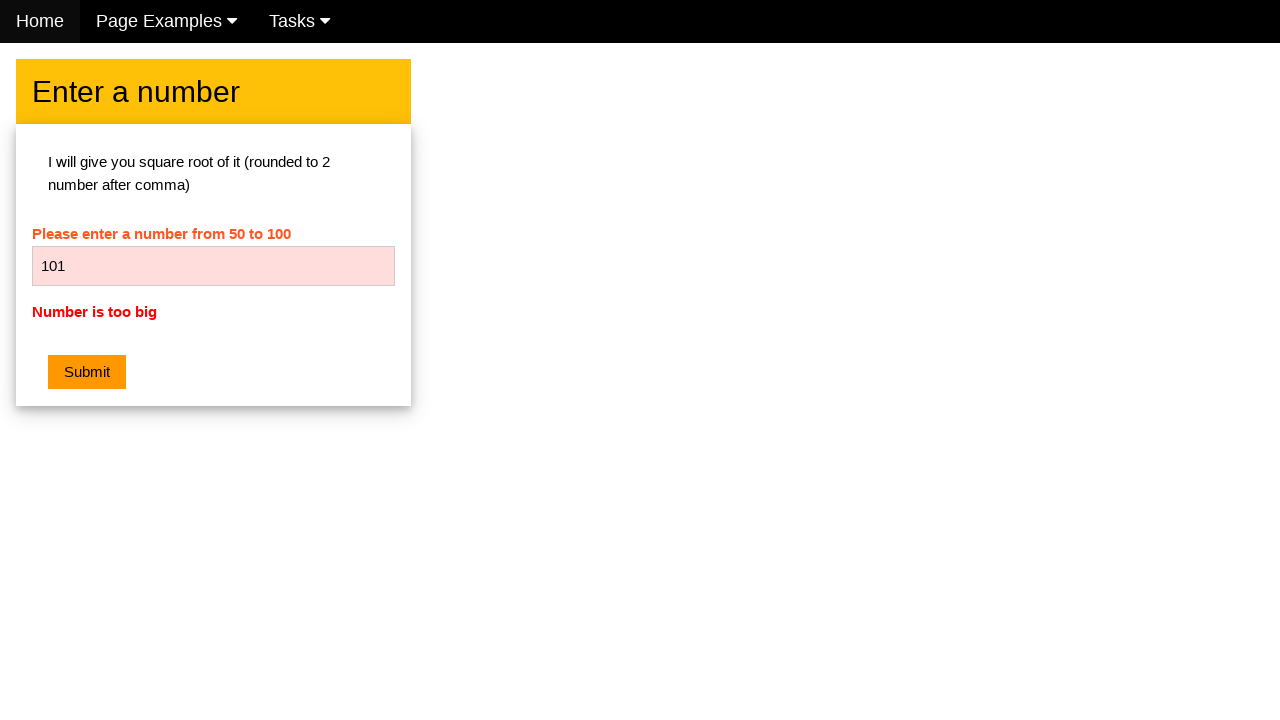

Verified error message displays 'Number is too big'
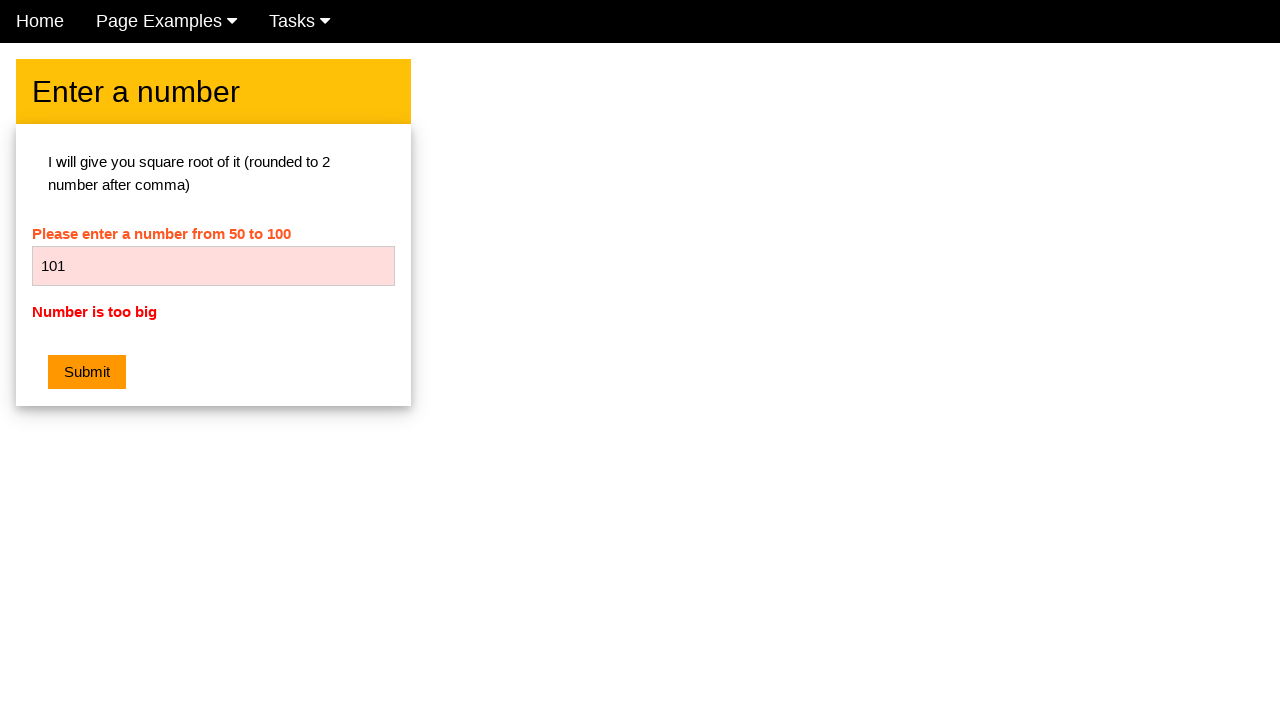

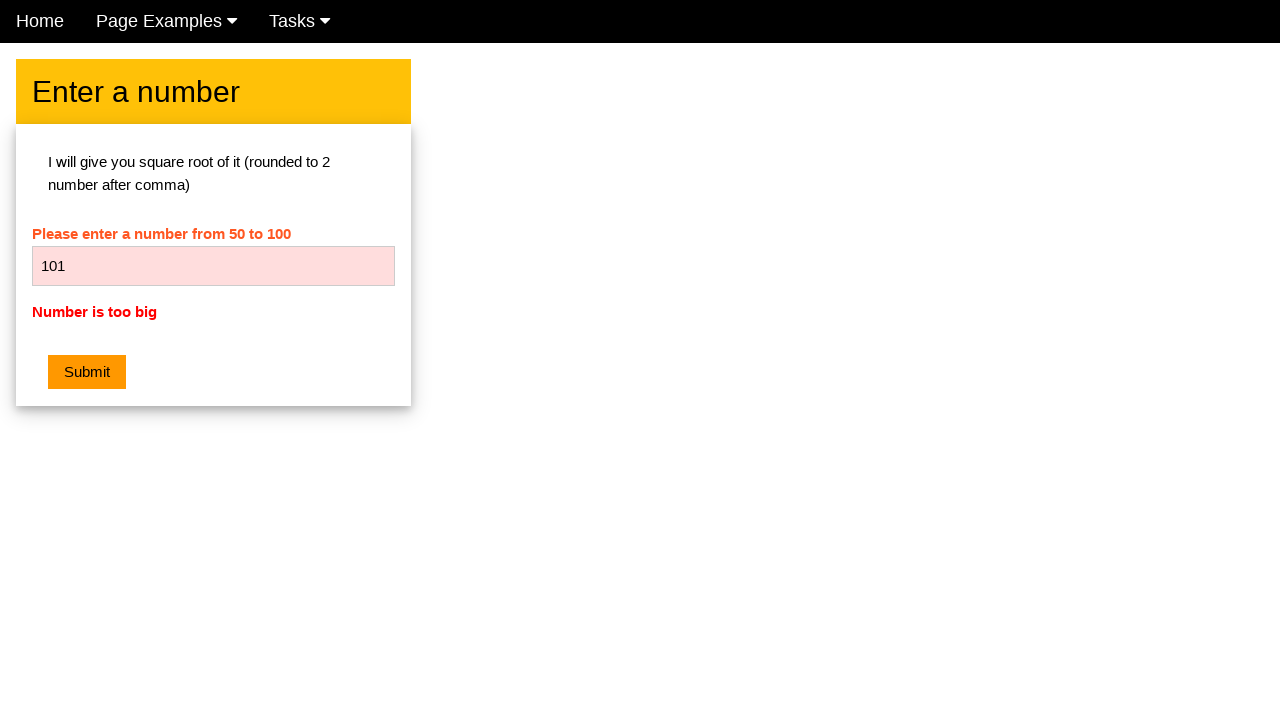